Tests the search/filter functionality on an offers page by entering "Rice" in the search field and verifying that the filtered results contain the search term

Starting URL: https://rahulshettyacademy.com/seleniumPractise/#/offers

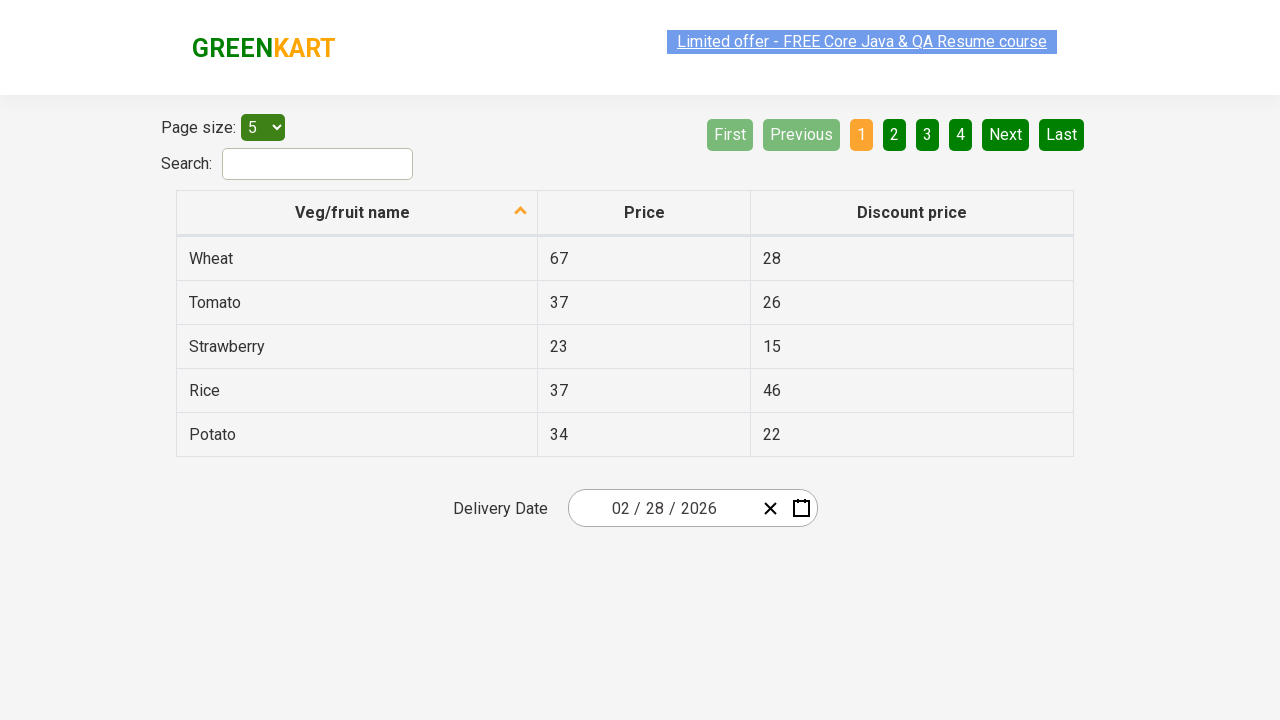

Filled search field with 'Rice' on #search-field
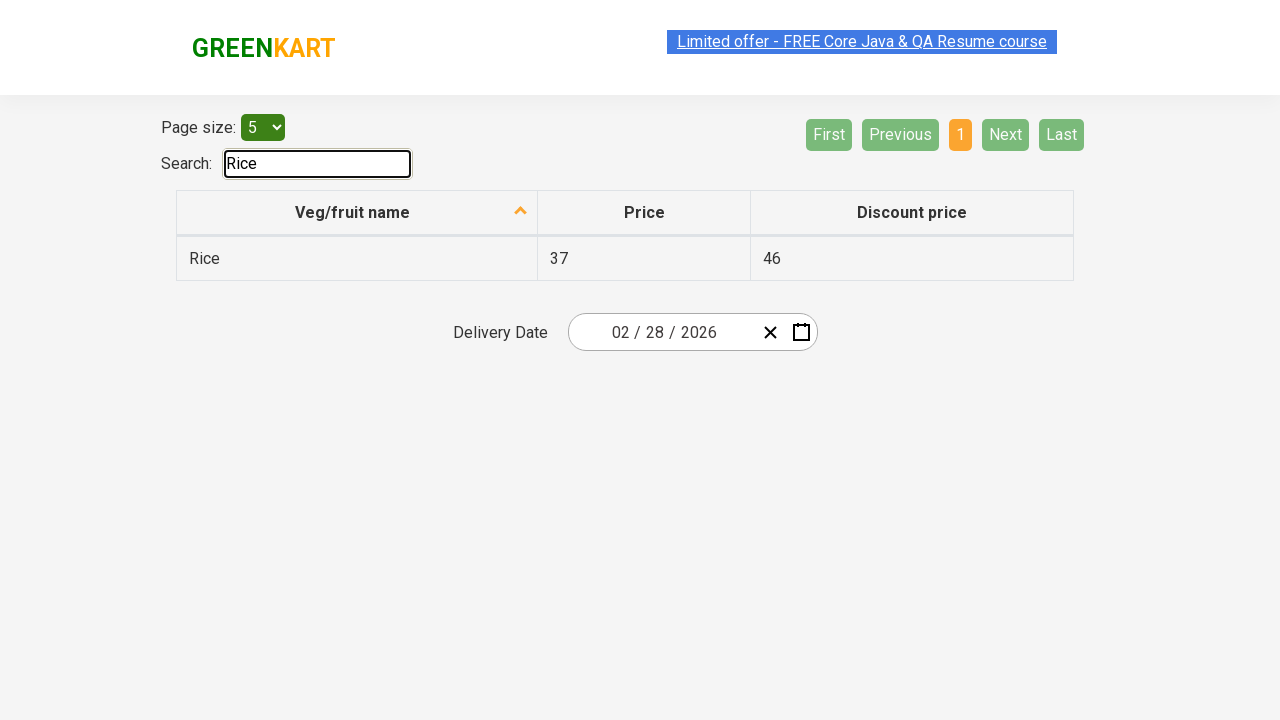

Filtered results appeared on offers page
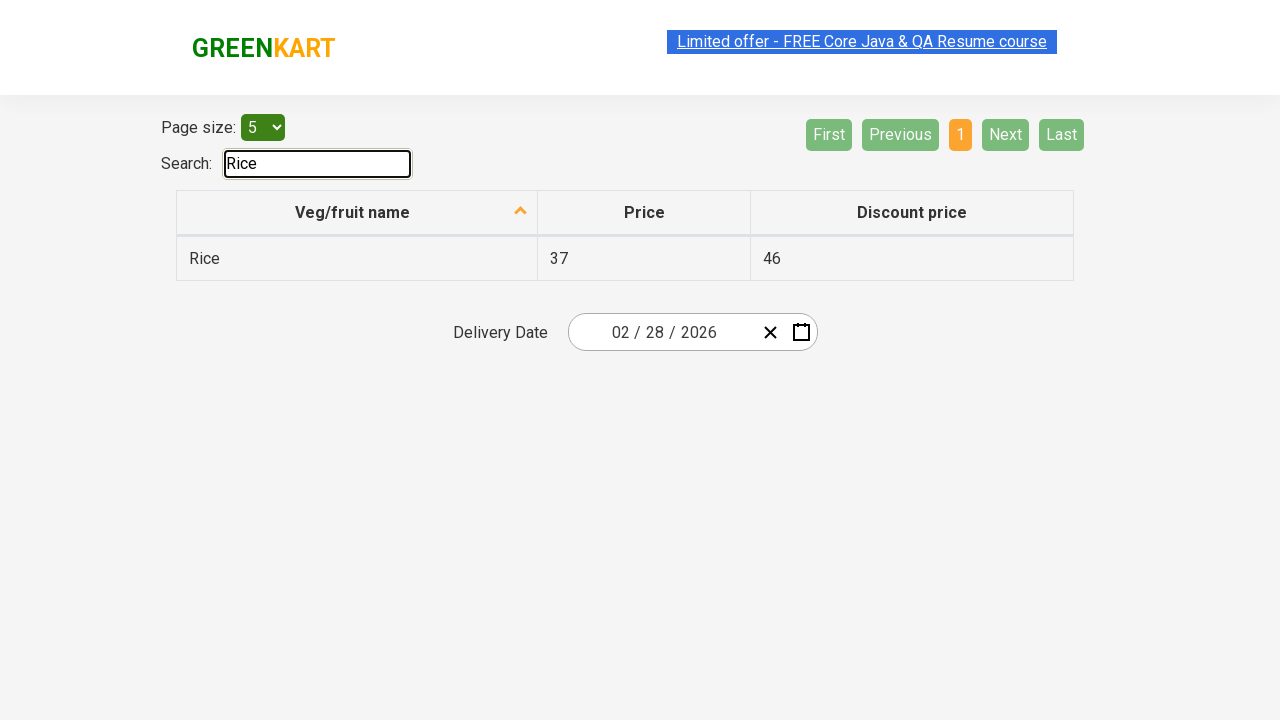

Verified that all filtered results contain 'Rice' in the first column
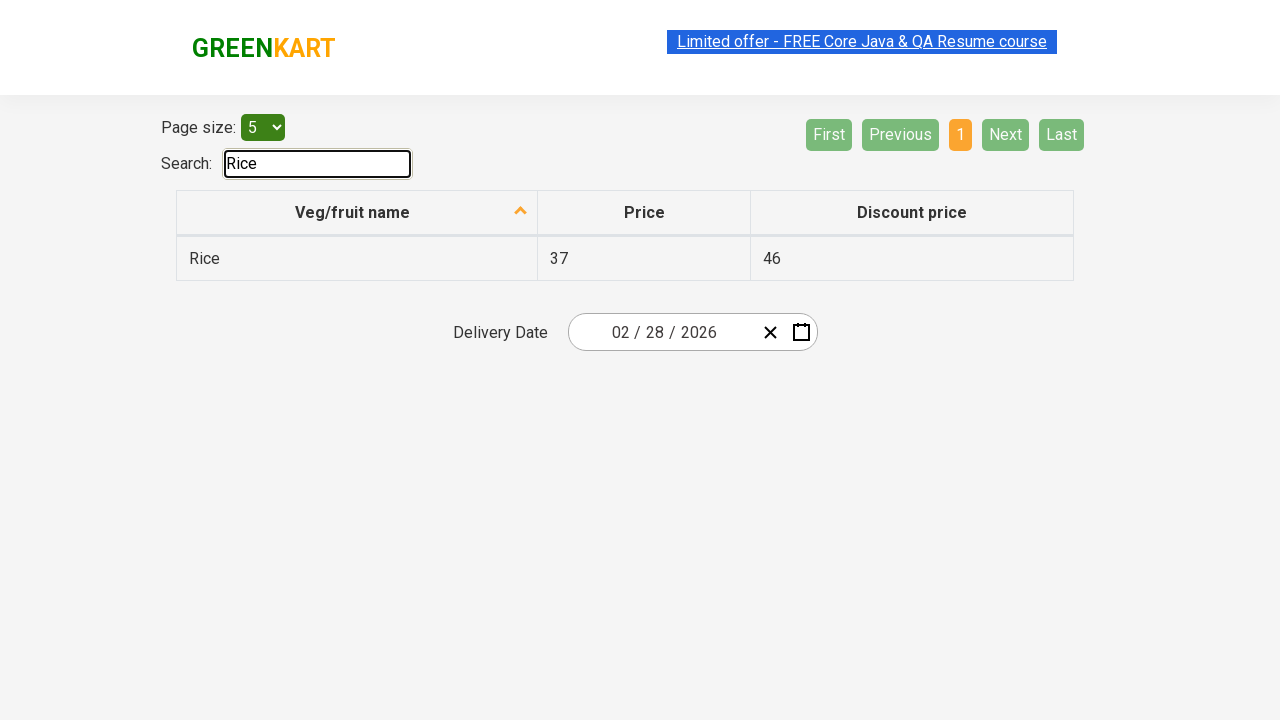

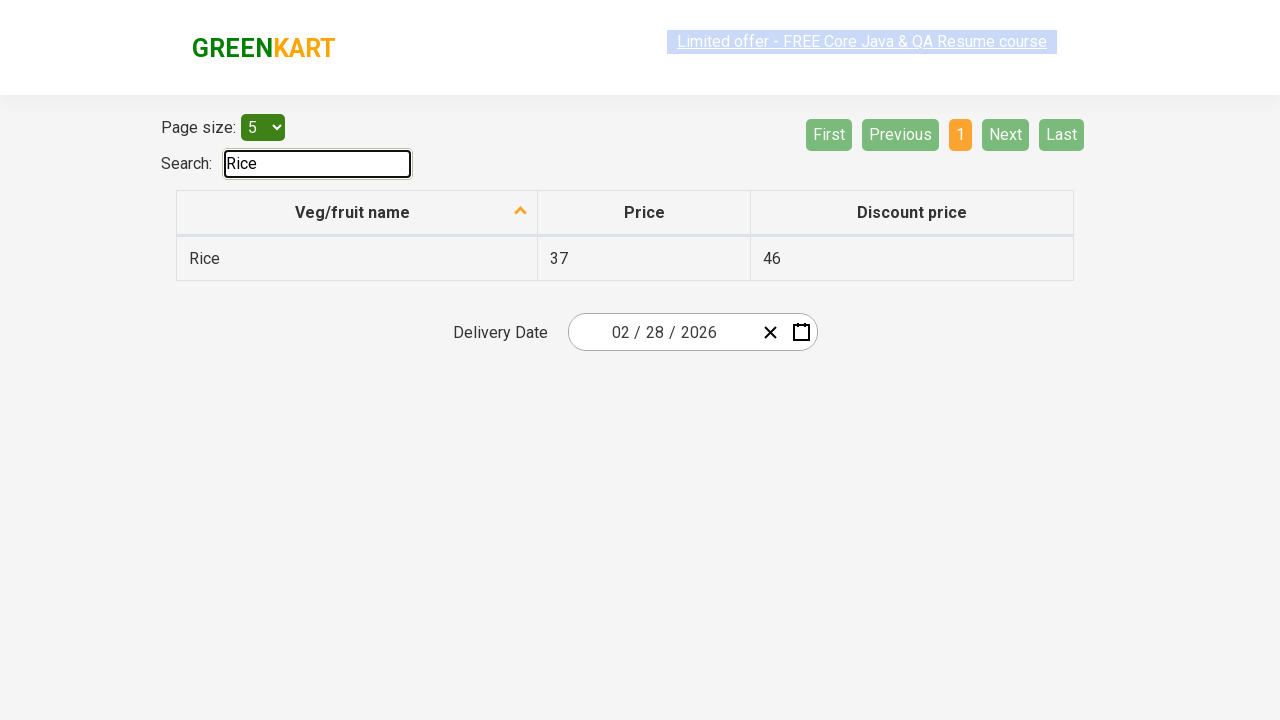